Tests an e-commerce shopping cart flow by adding multiple items to cart, proceeding to checkout, and applying a promo code

Starting URL: https://rahulshettyacademy.com/seleniumPractise/#/

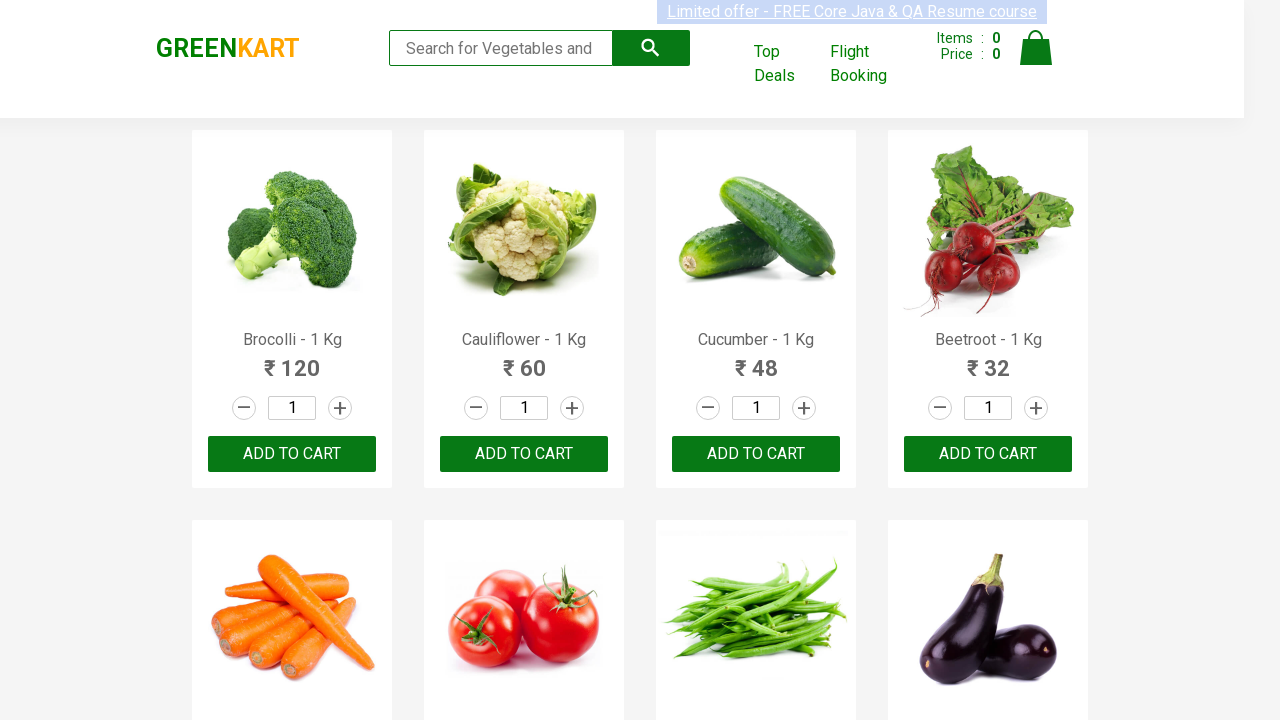

Waited for product names to load
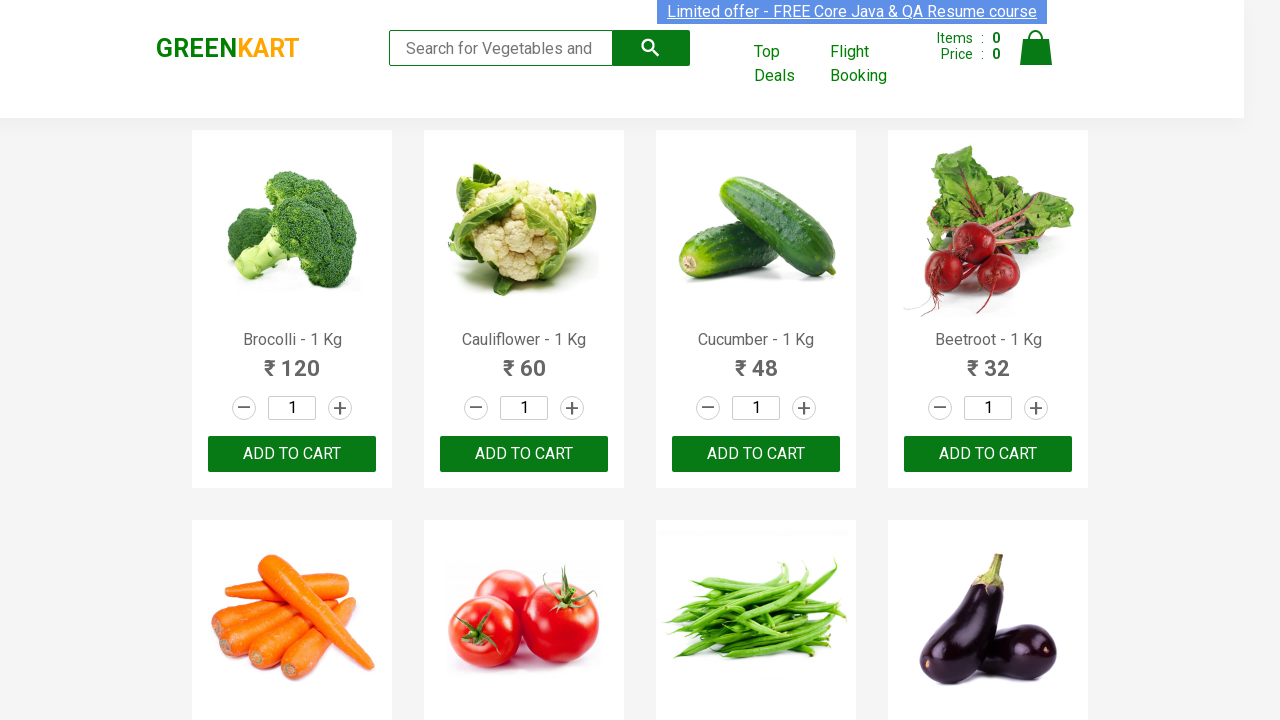

Retrieved all product elements from page
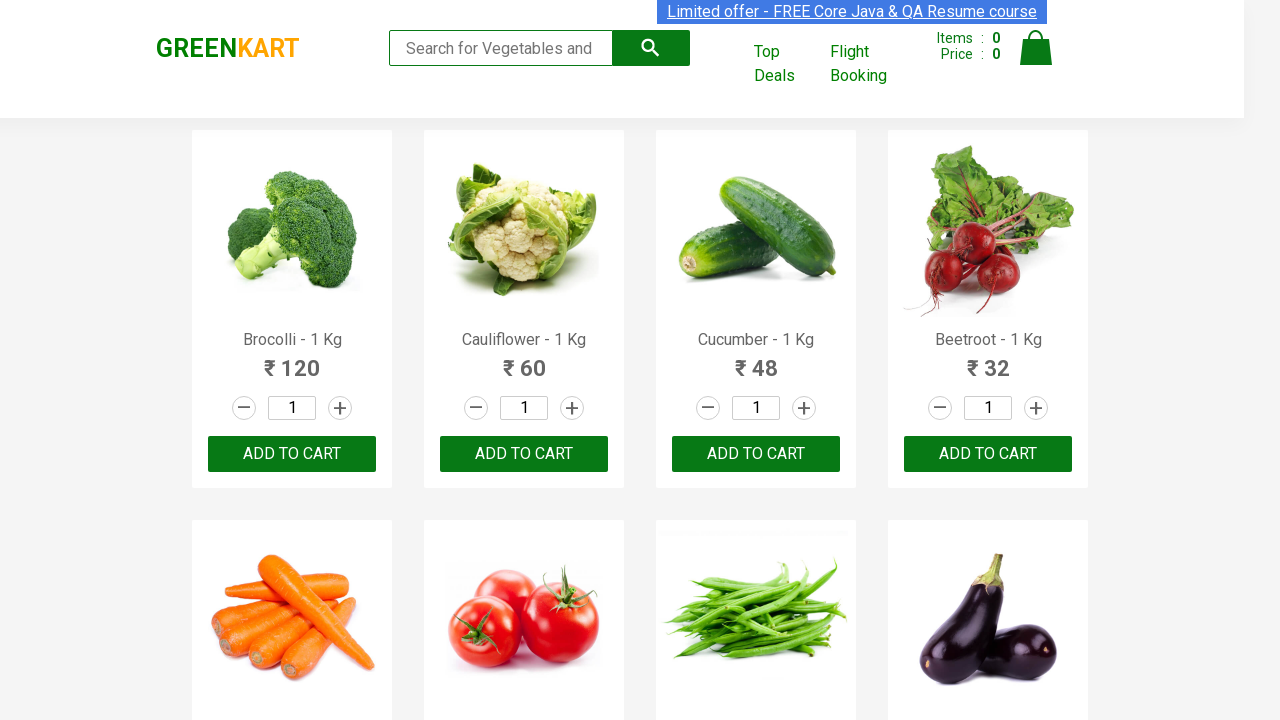

Clicked Add to Cart button for Tomato at (524, 360) on xpath=//div[@class='product-action']/button >> nth=5
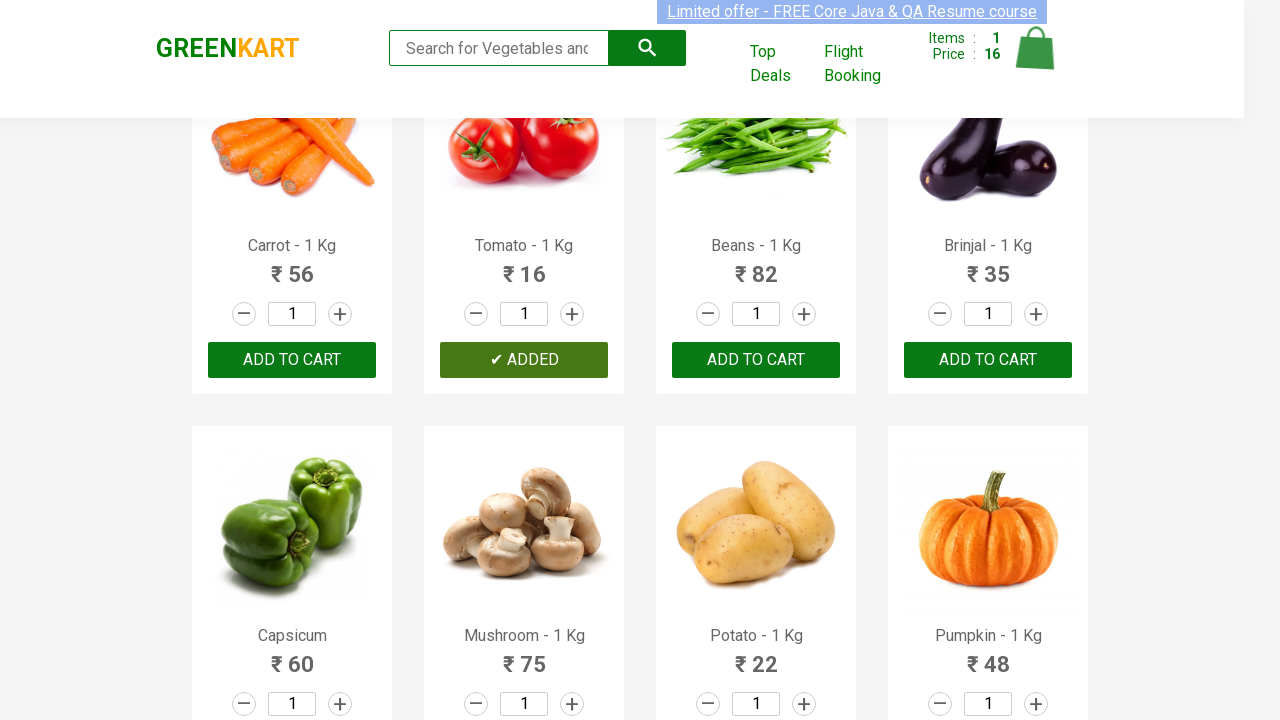

Clicked Add to Cart button for Mushroom at (524, 360) on xpath=//div[@class='product-action']/button >> nth=9
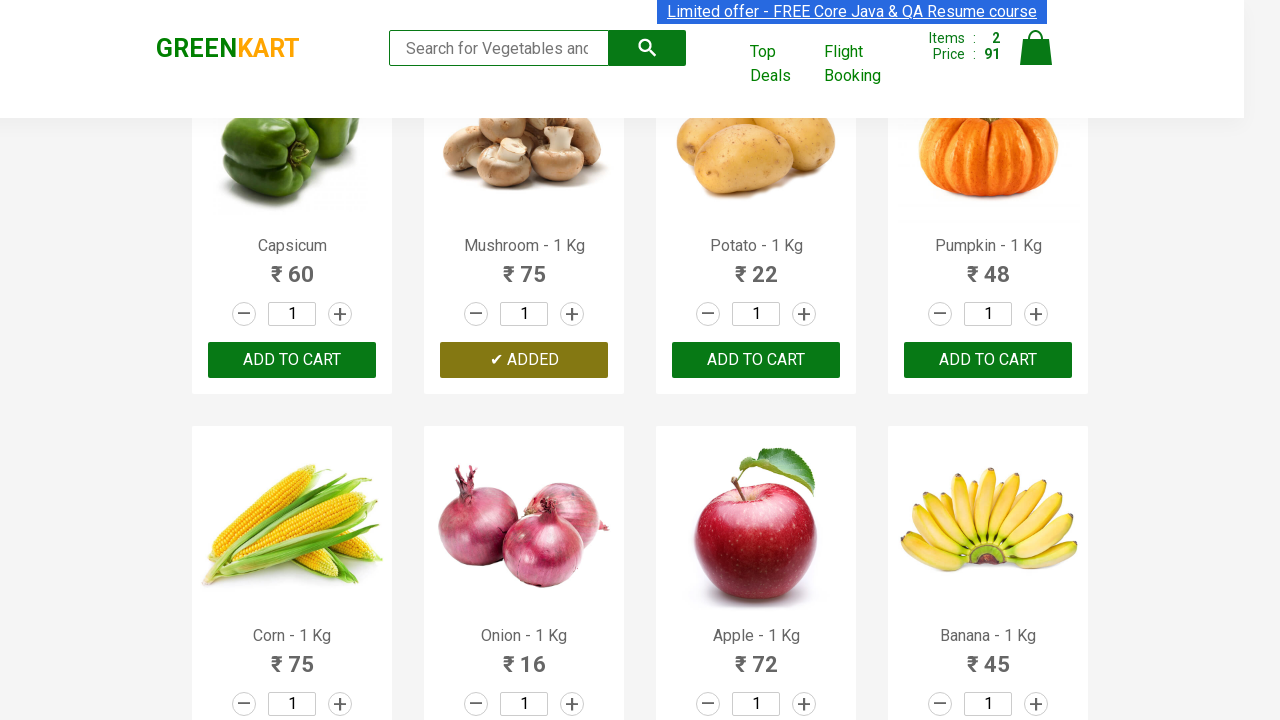

Clicked Add to Cart button for Potato at (756, 360) on xpath=//div[@class='product-action']/button >> nth=10
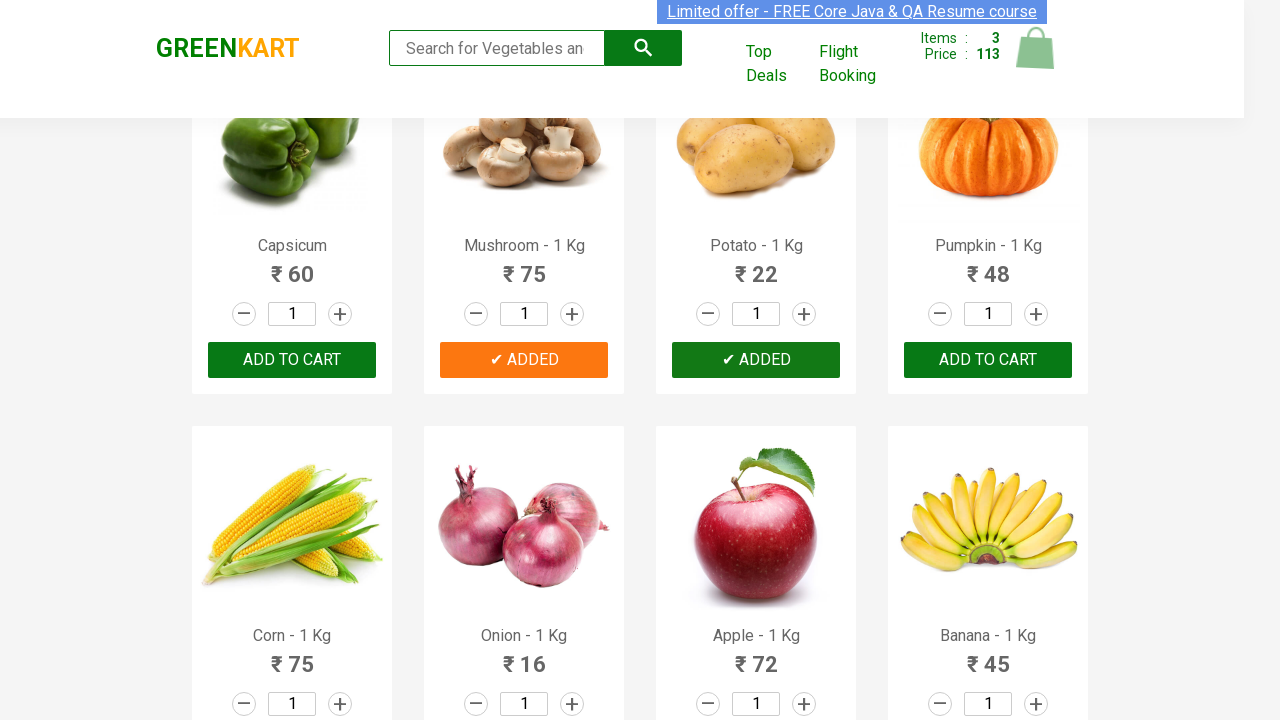

Clicked on cart icon to view shopping cart at (1036, 48) on img[alt='Cart']
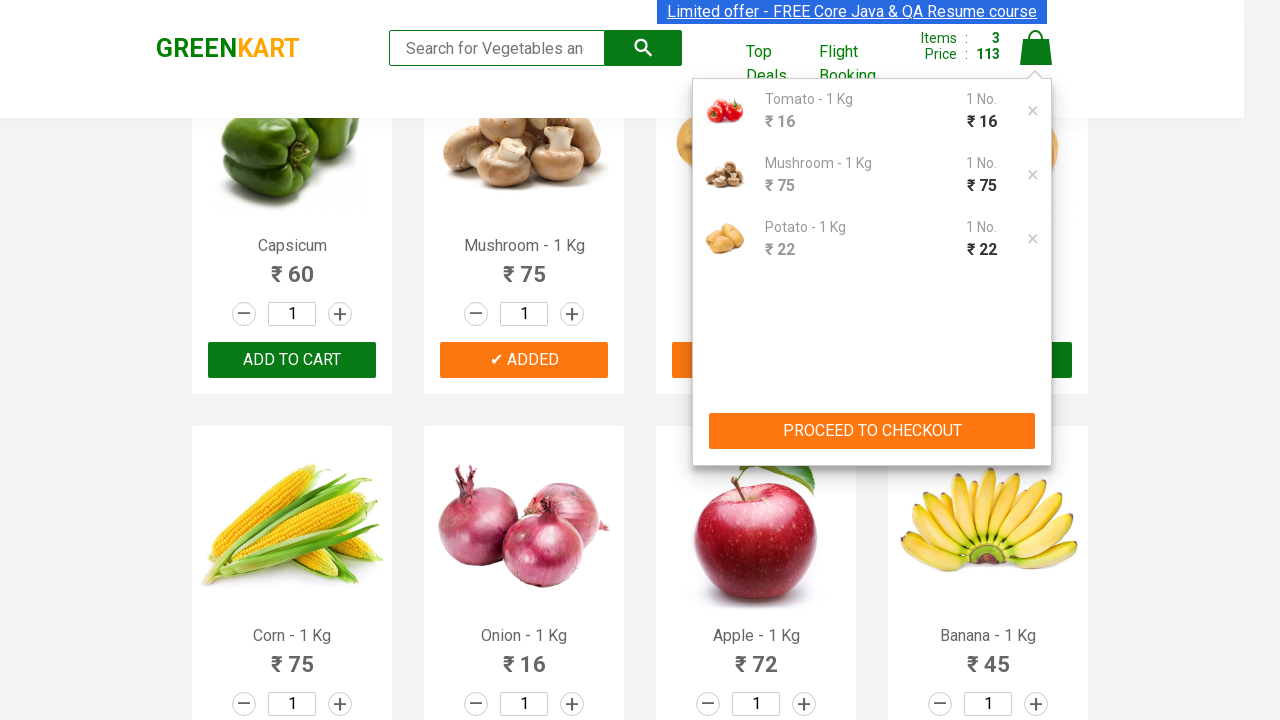

Clicked PROCEED TO CHECKOUT button at (872, 431) on xpath=//button[.='PROCEED TO CHECKOUT']
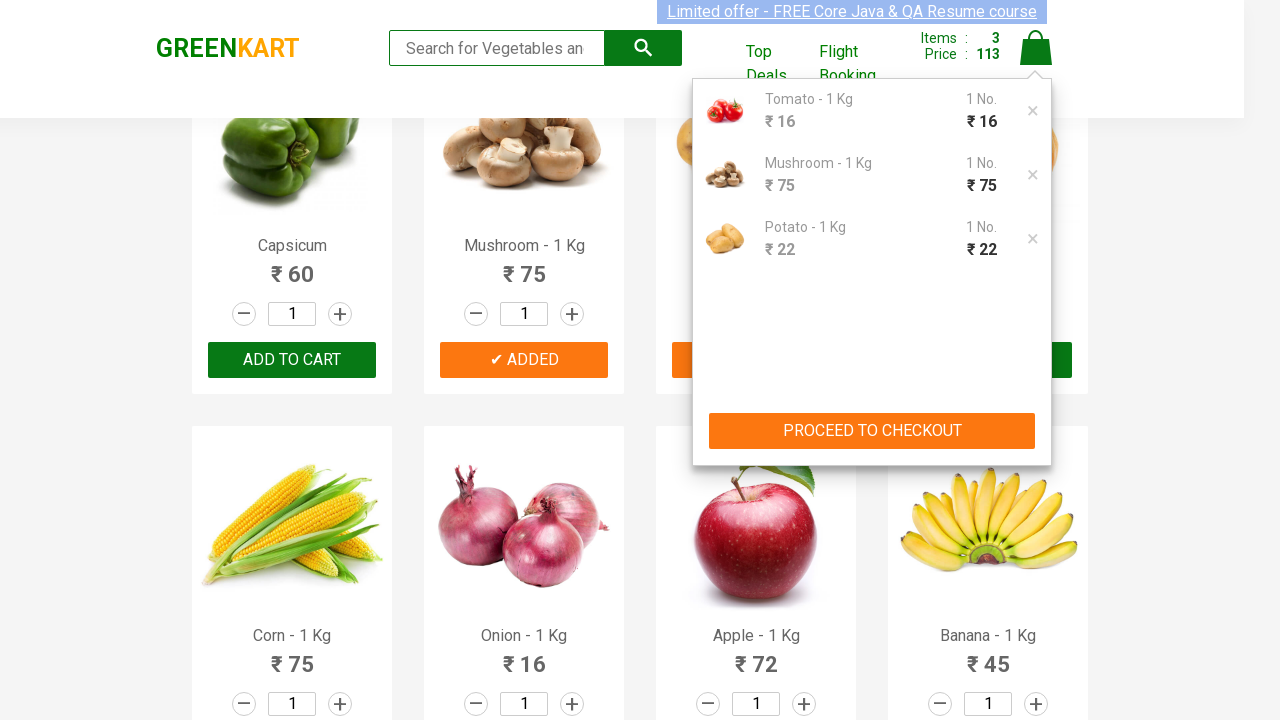

Entered promo code 'rahulshettyacademy' in promo code field on //input[@class='promoCode']
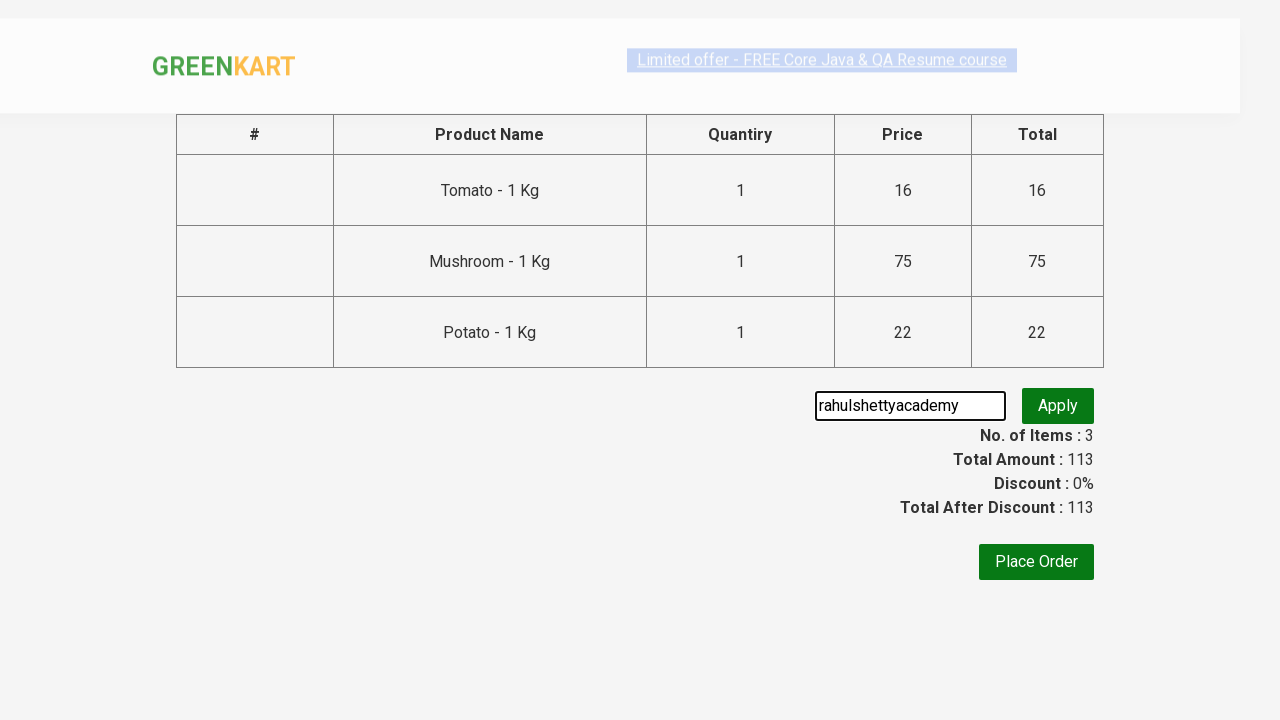

Clicked Apply button to apply promo code at (1058, 406) on xpath=//button[@class='promoBtn']
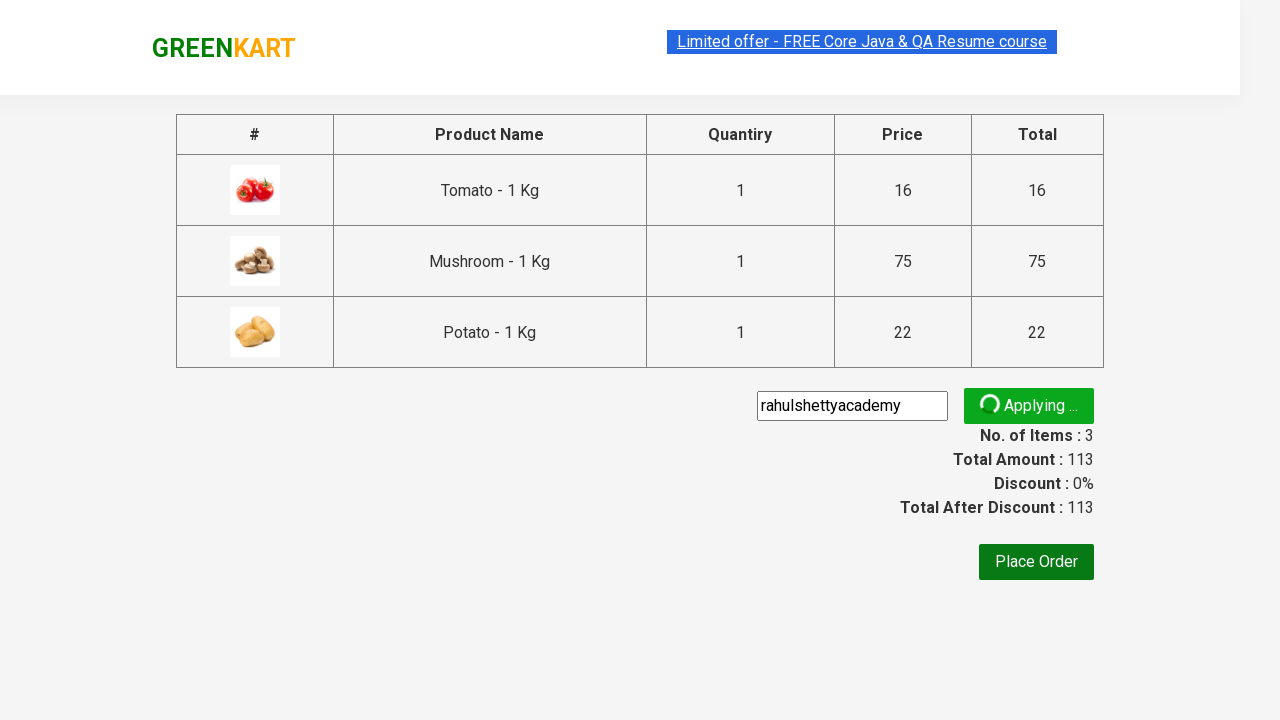

Promo code message appeared confirming successful application
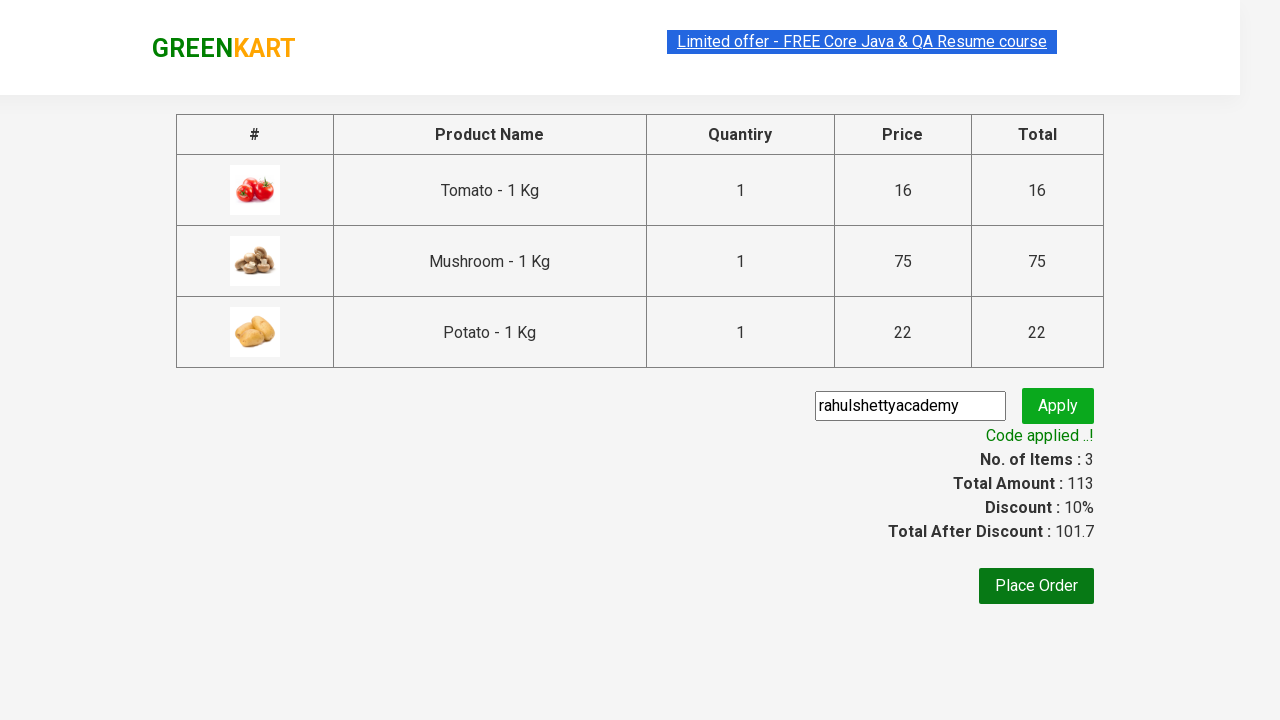

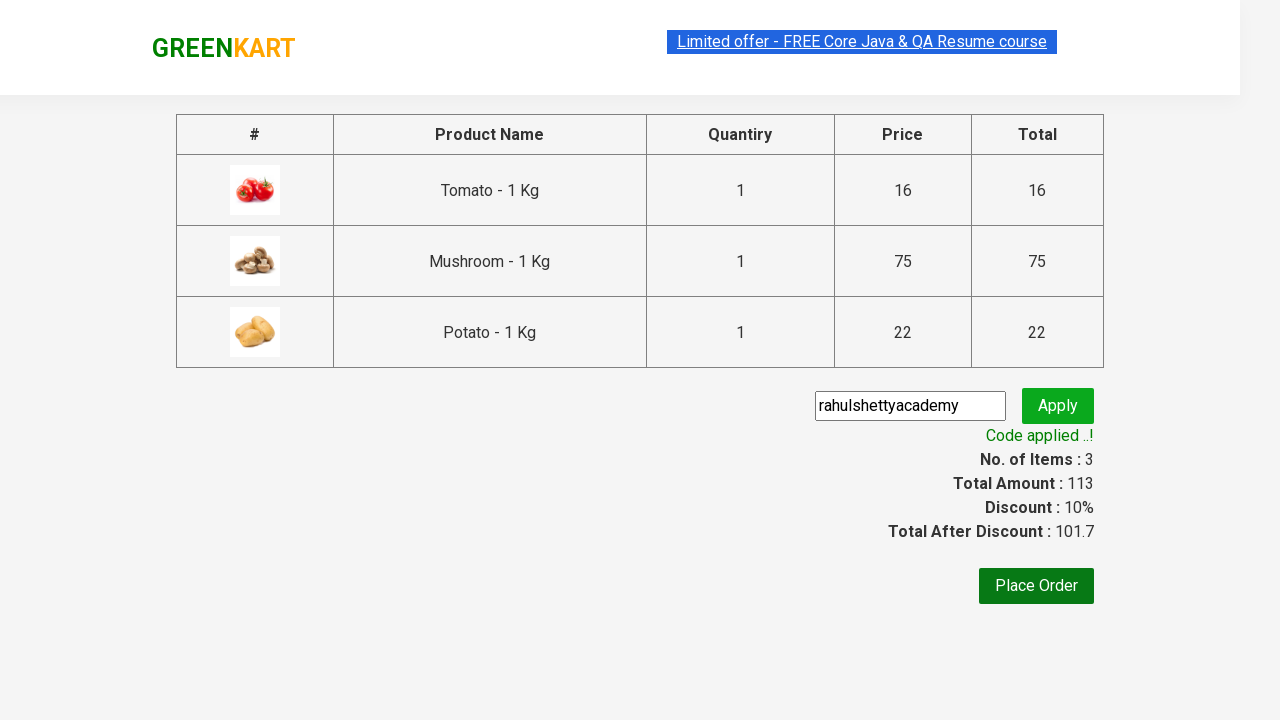